Navigates to and verifies the Test Cases page is accessible

Starting URL: http://automationexercise.com

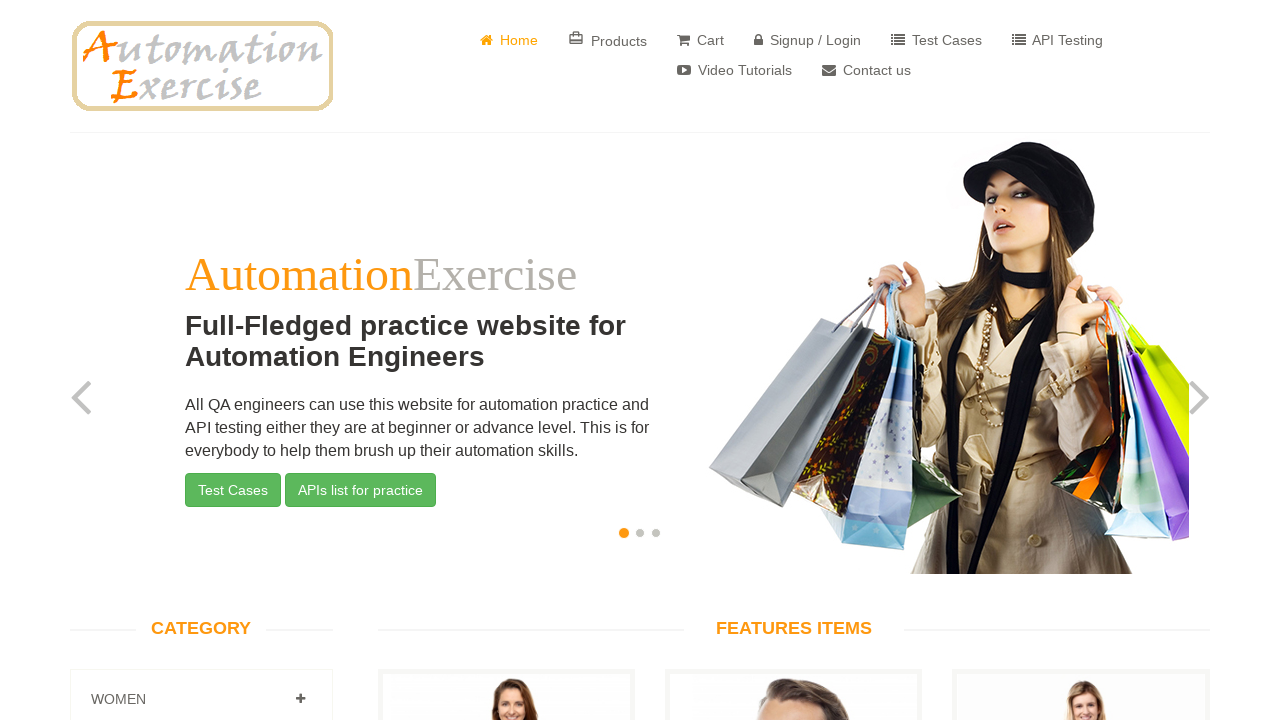

Clicked on 'Test Cases' button at (936, 40) on a:has-text('Test Cases')
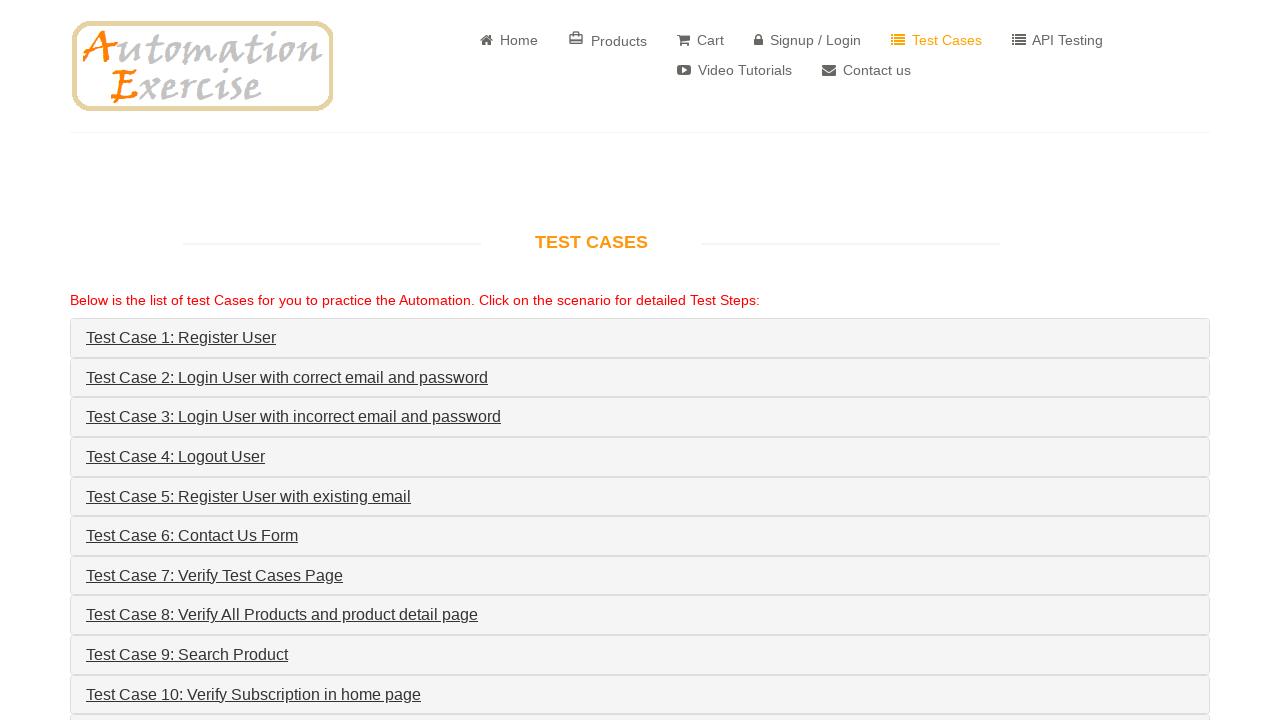

Test Cases page header loaded successfully
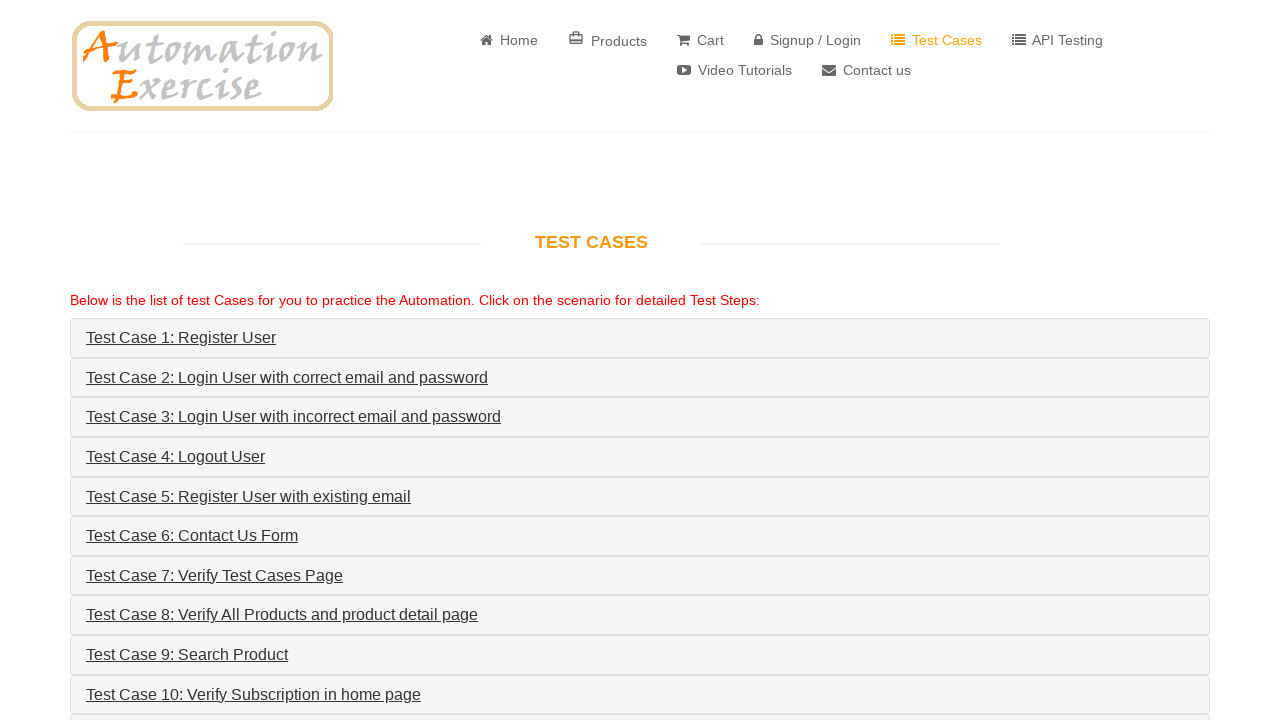

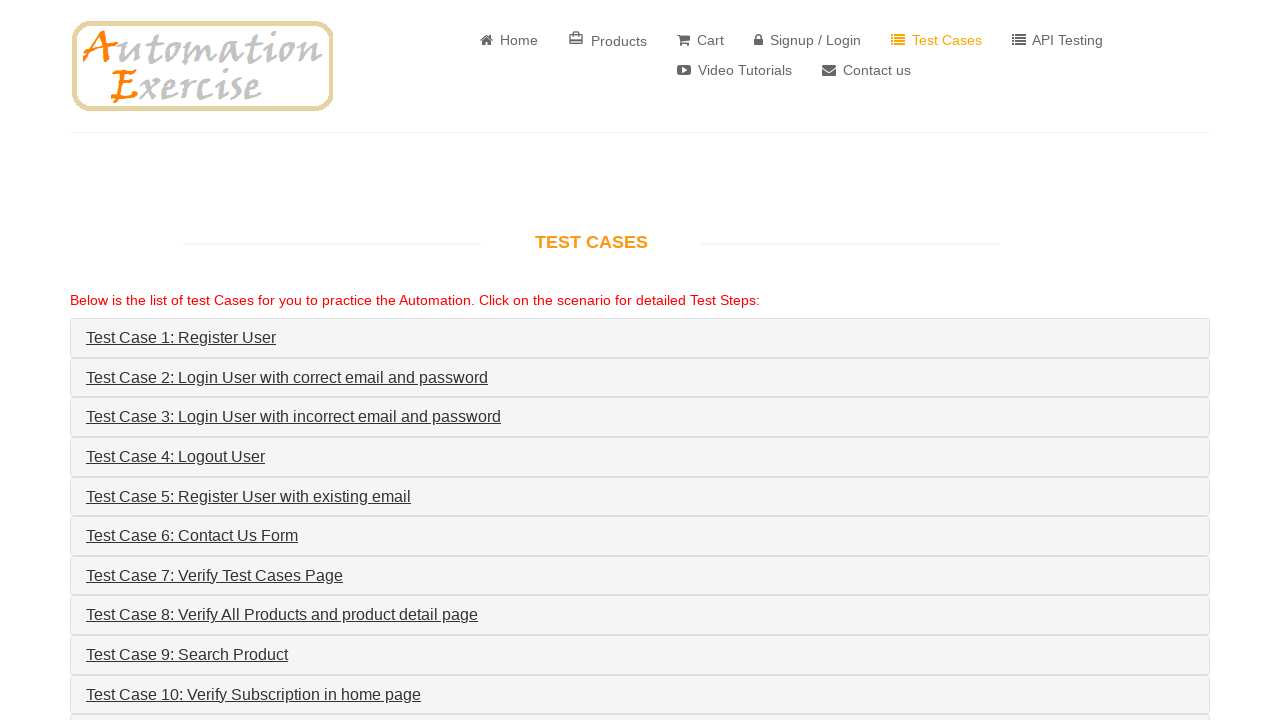